Tests dropdown selection by selecting an option by value

Starting URL: https://the-internet.herokuapp.com/dropdown

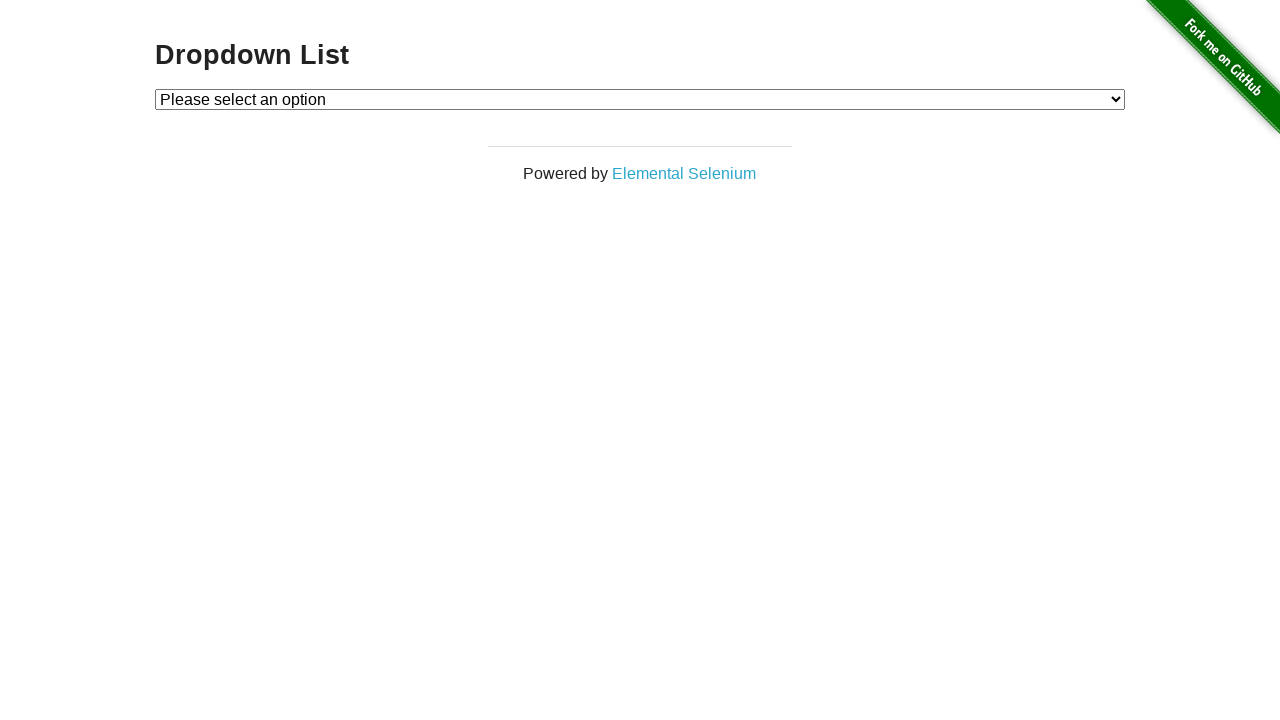

Waited for page to load with networkidle state
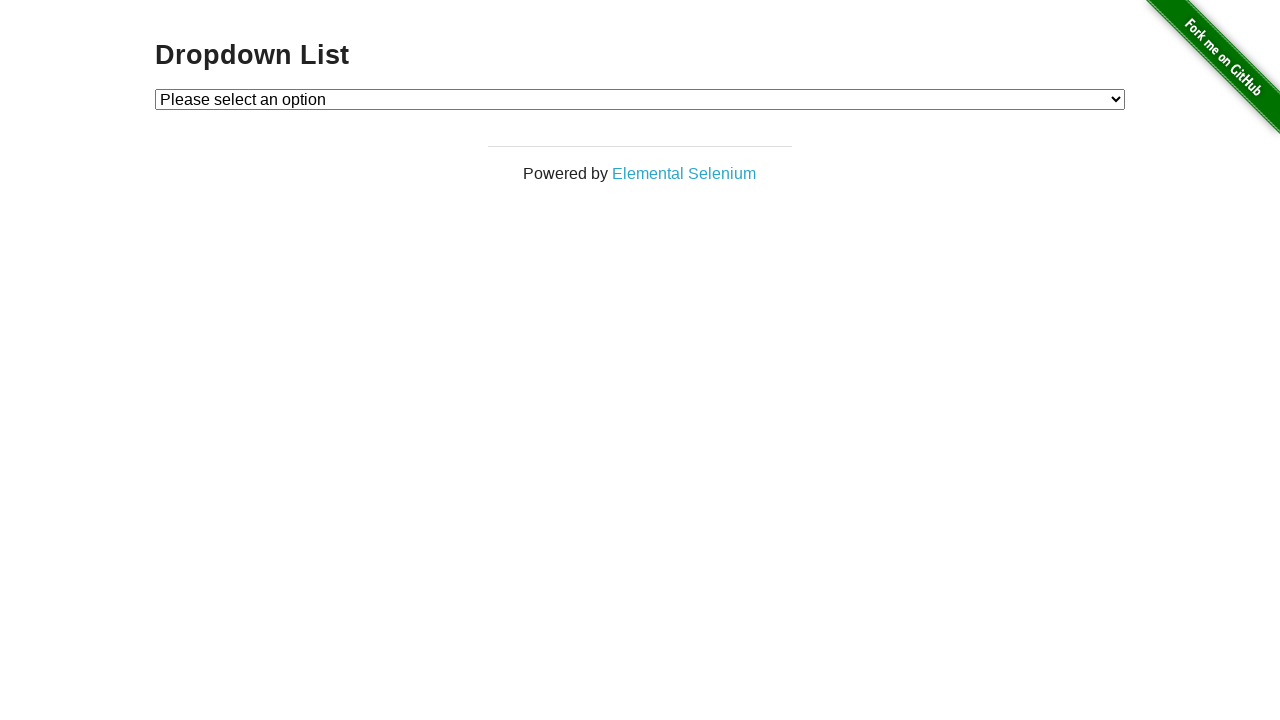

Selected option with value '2' from dropdown on [id='dropdown']
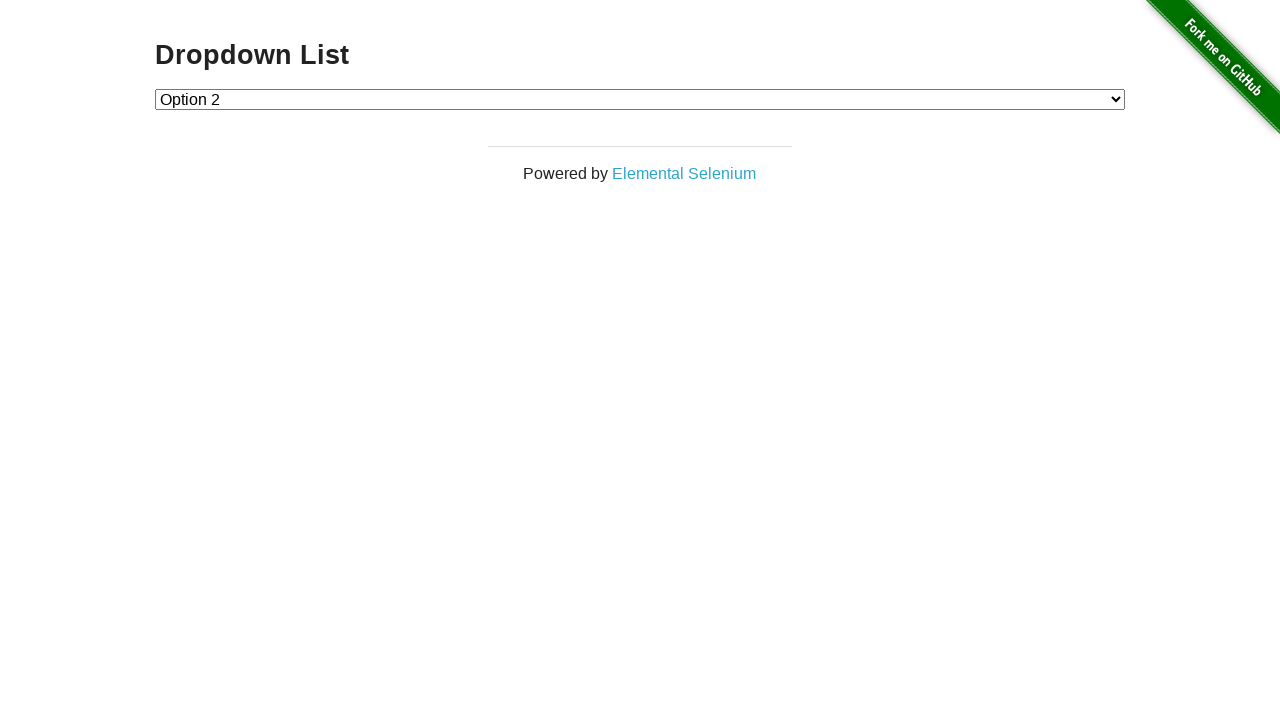

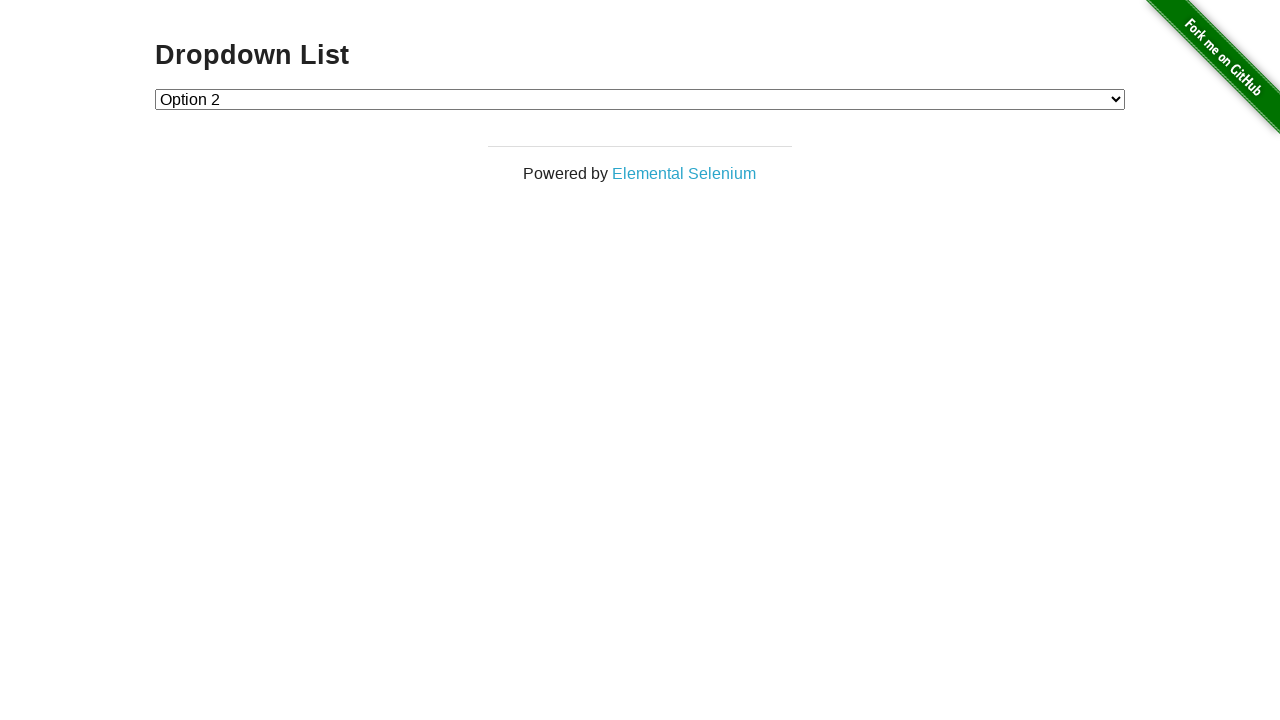